Tests registration form with password less than 6 characters and verifies password length validation errors

Starting URL: https://alada.vn/tai-khoan/dang-ky.html

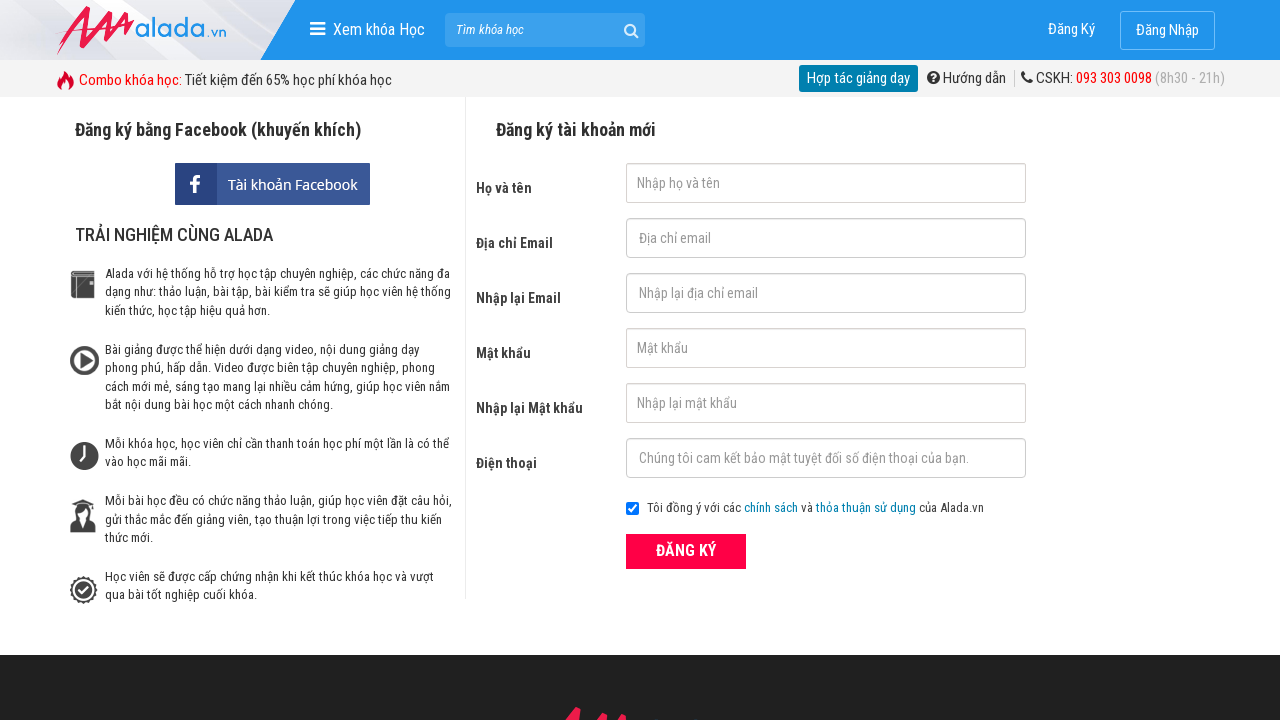

Filled first name field with 'vo nhi' on #txtFirstname
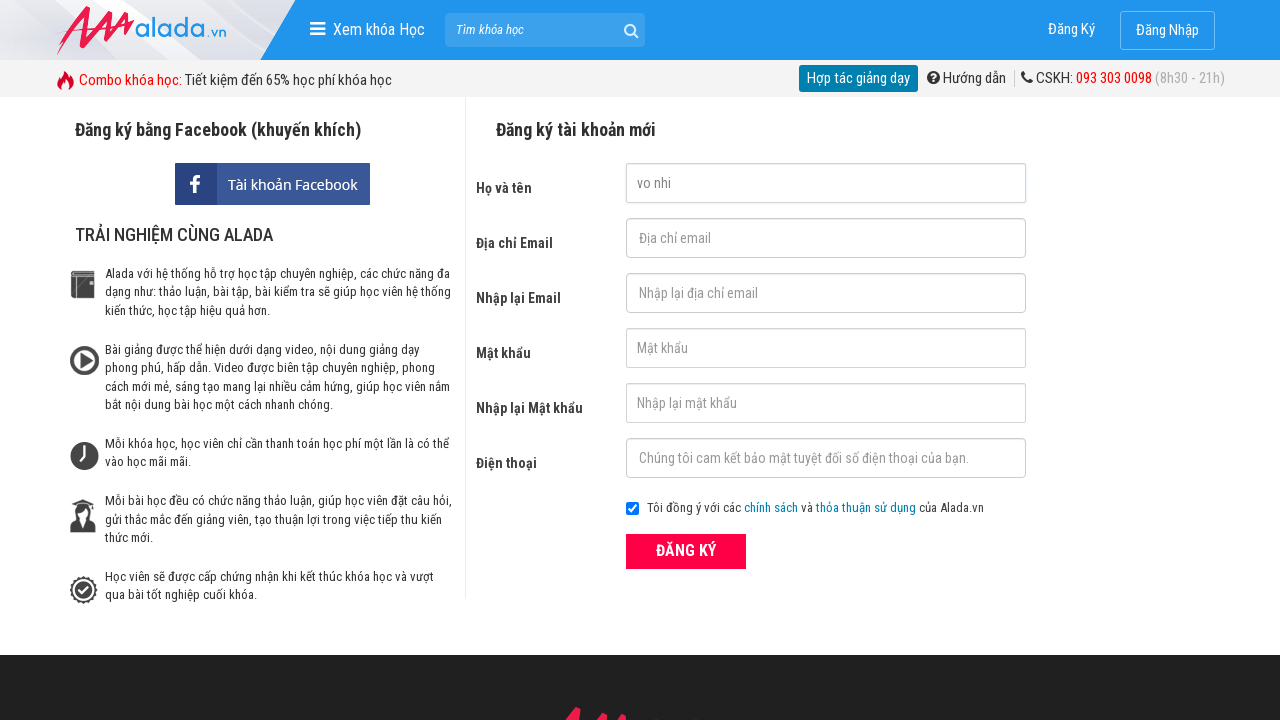

Filled email field with 'vothinhi@gmail.com' on #txtEmail
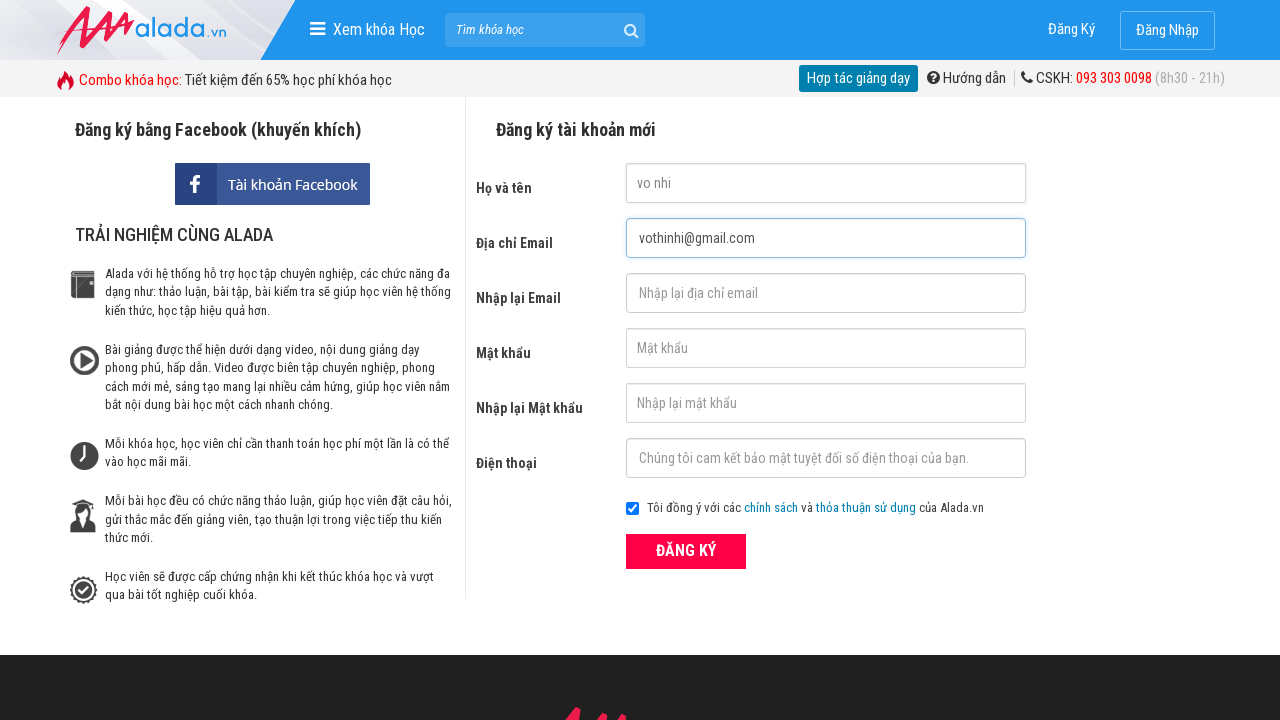

Filled confirm email field with 'vothinhi2410@gmail.com' on #txtCEmail
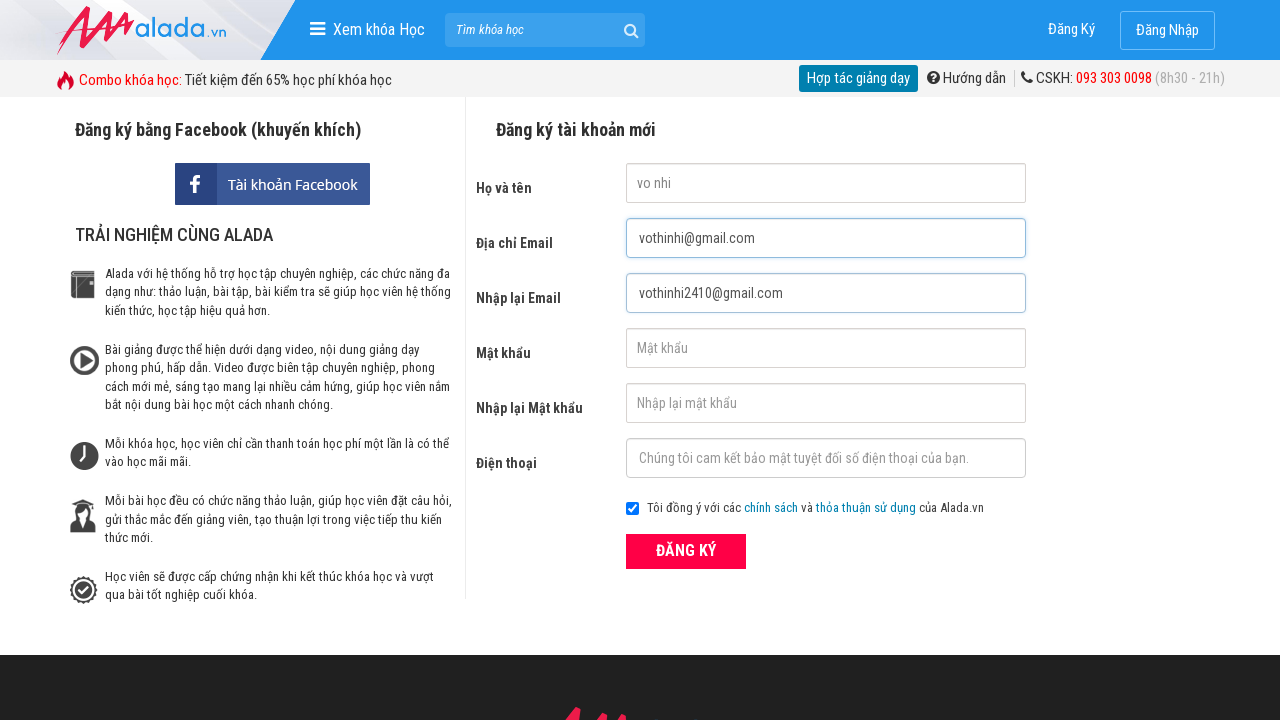

Filled password field with '123' (less than 6 characters) on #txtPassword
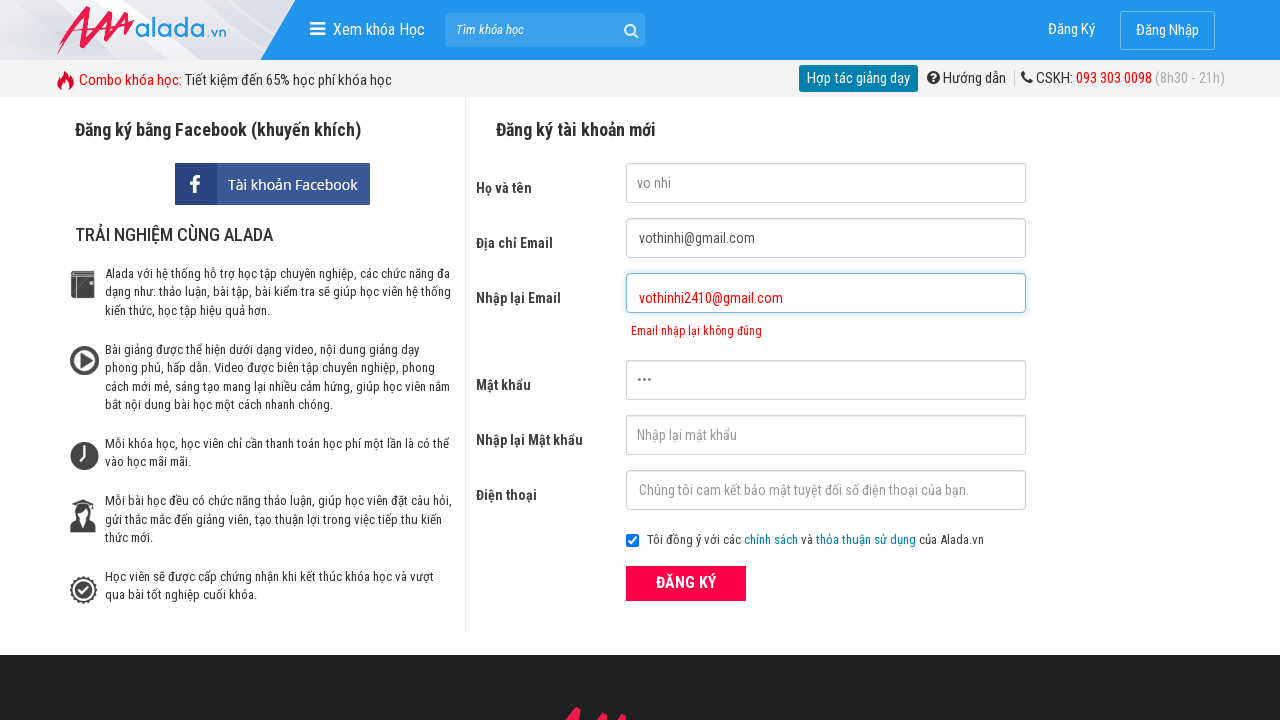

Filled confirm password field with '123' (less than 6 characters) on #txtCPassword
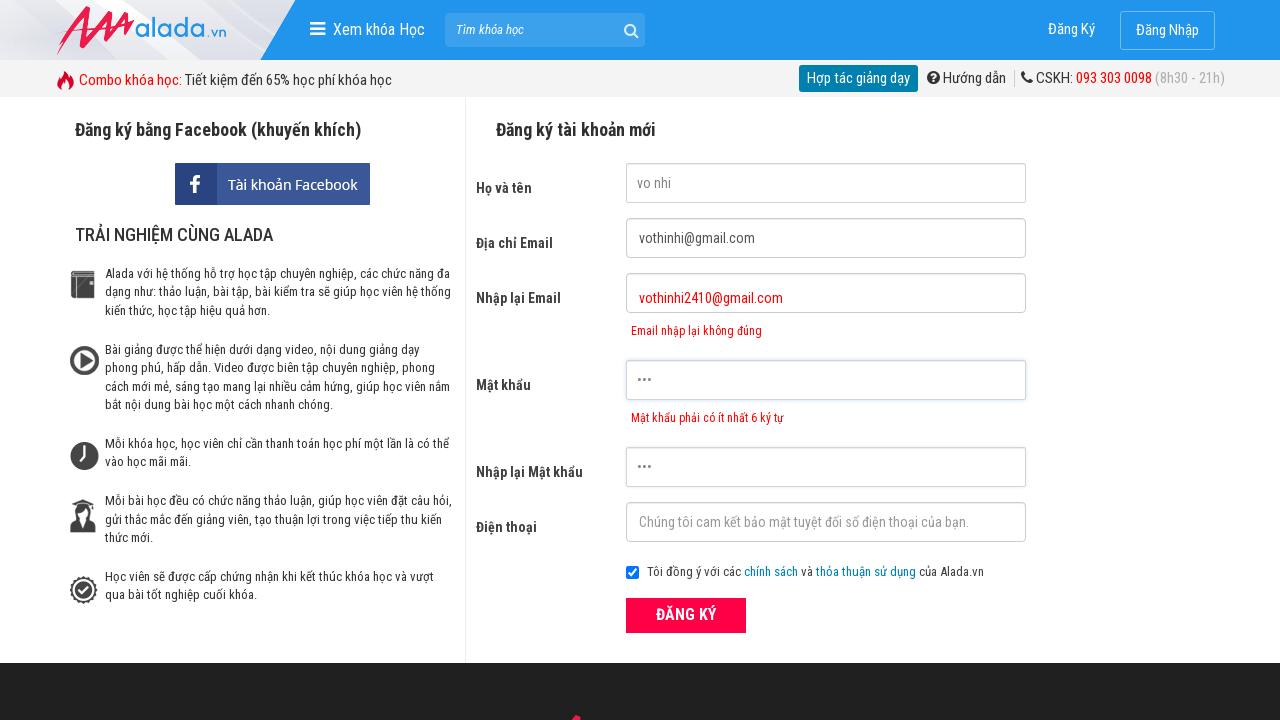

Filled phone number field with '0123456789' on #txtPhone
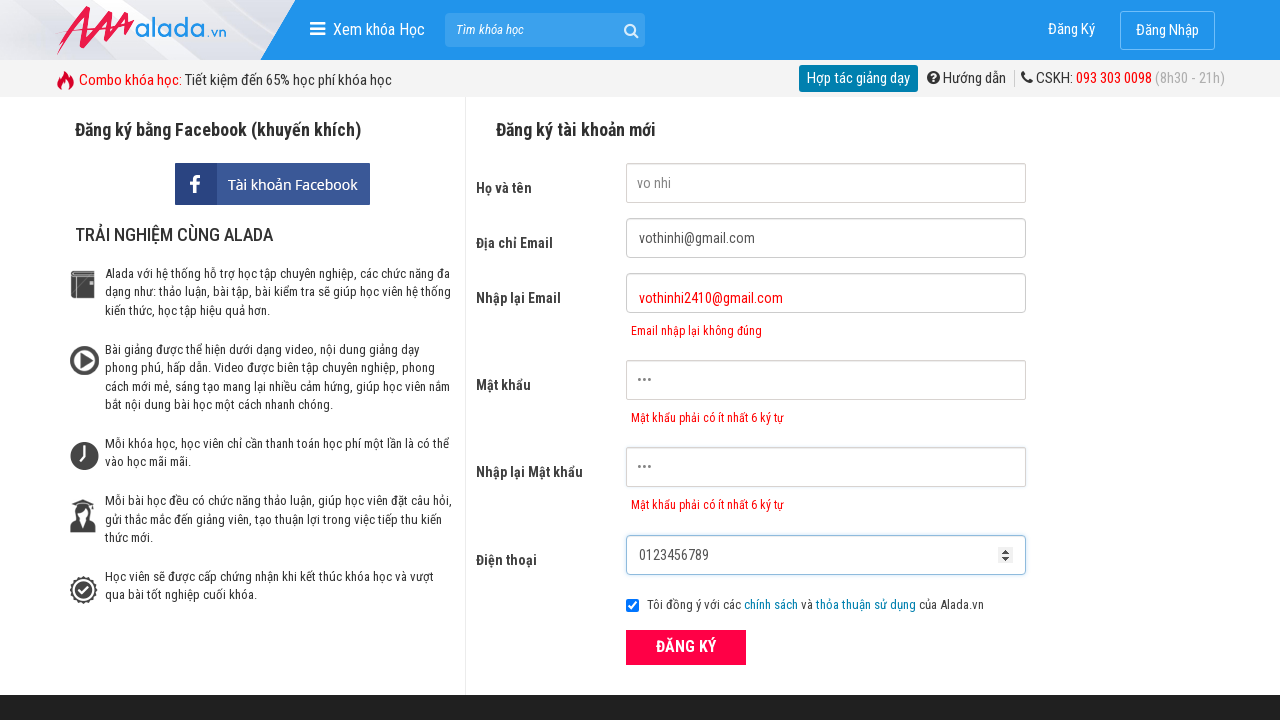

Clicked ĐĂNG KÝ (Register) button at (686, 648) on xpath=//form[@id='frmLogin']//button[text()='ĐĂNG KÝ']
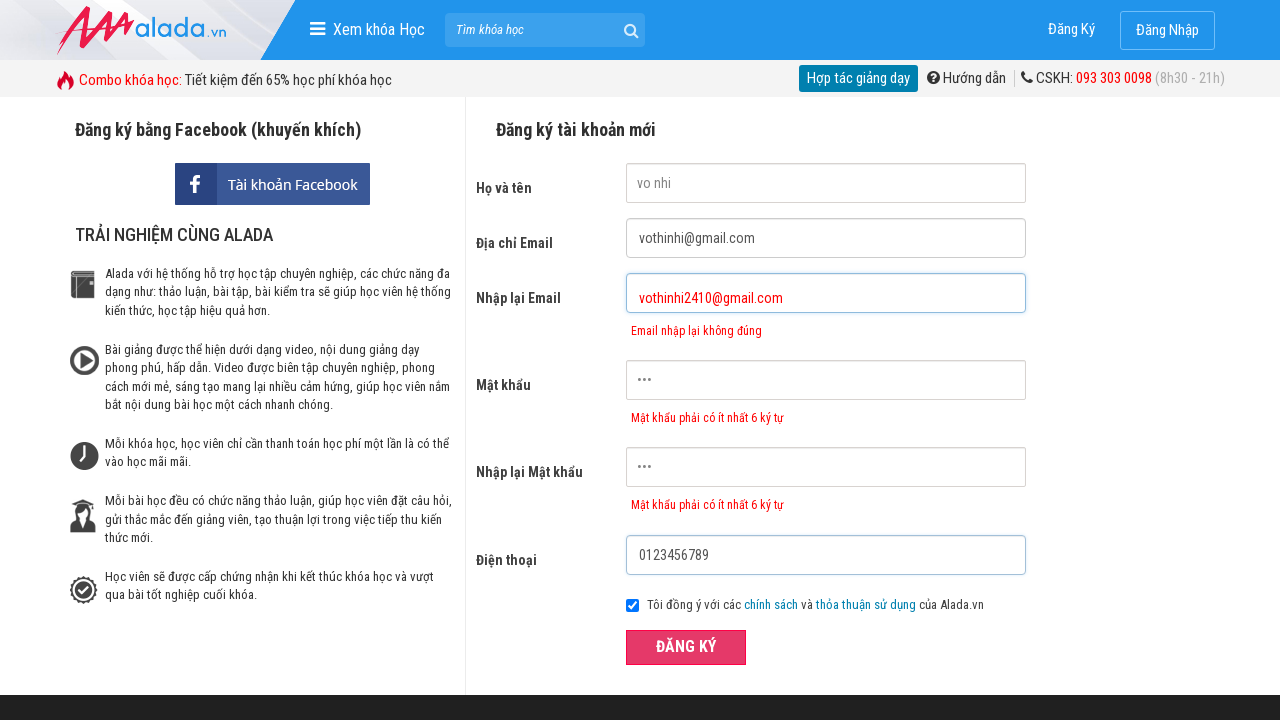

Password error message appeared
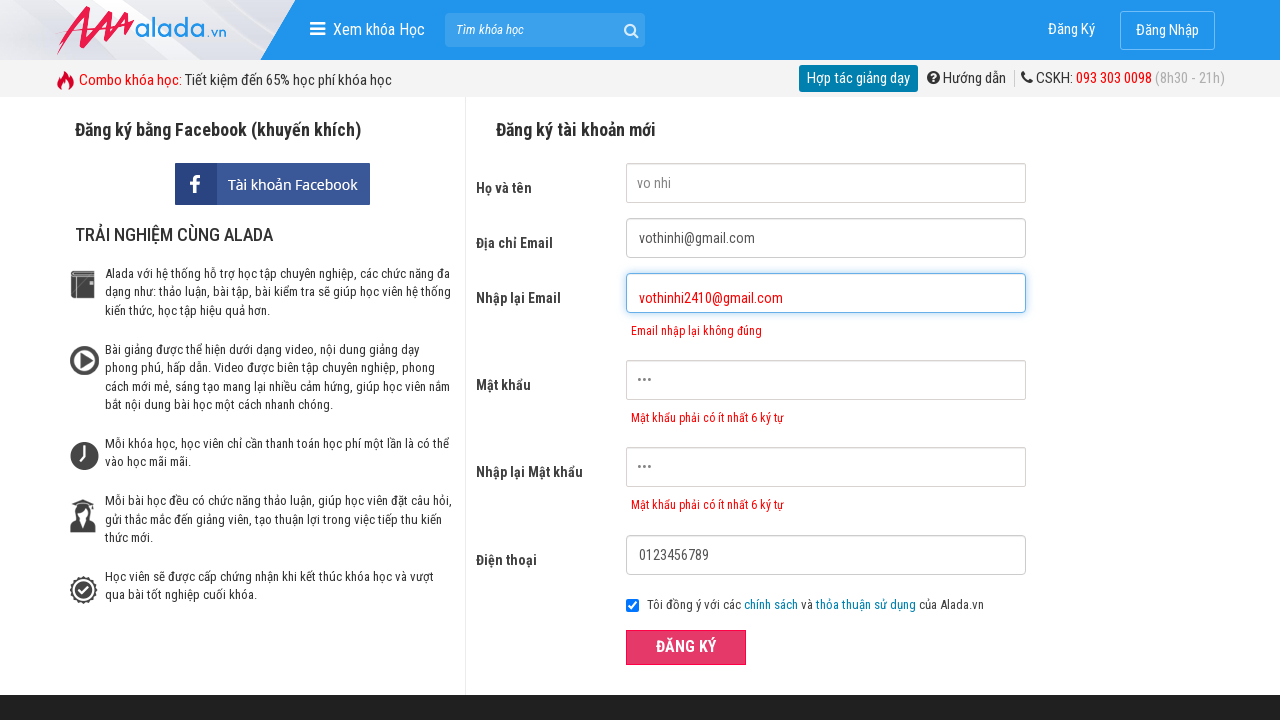

Verified password error message: 'Mật khẩu phải có ít nhất 6 ký tự'
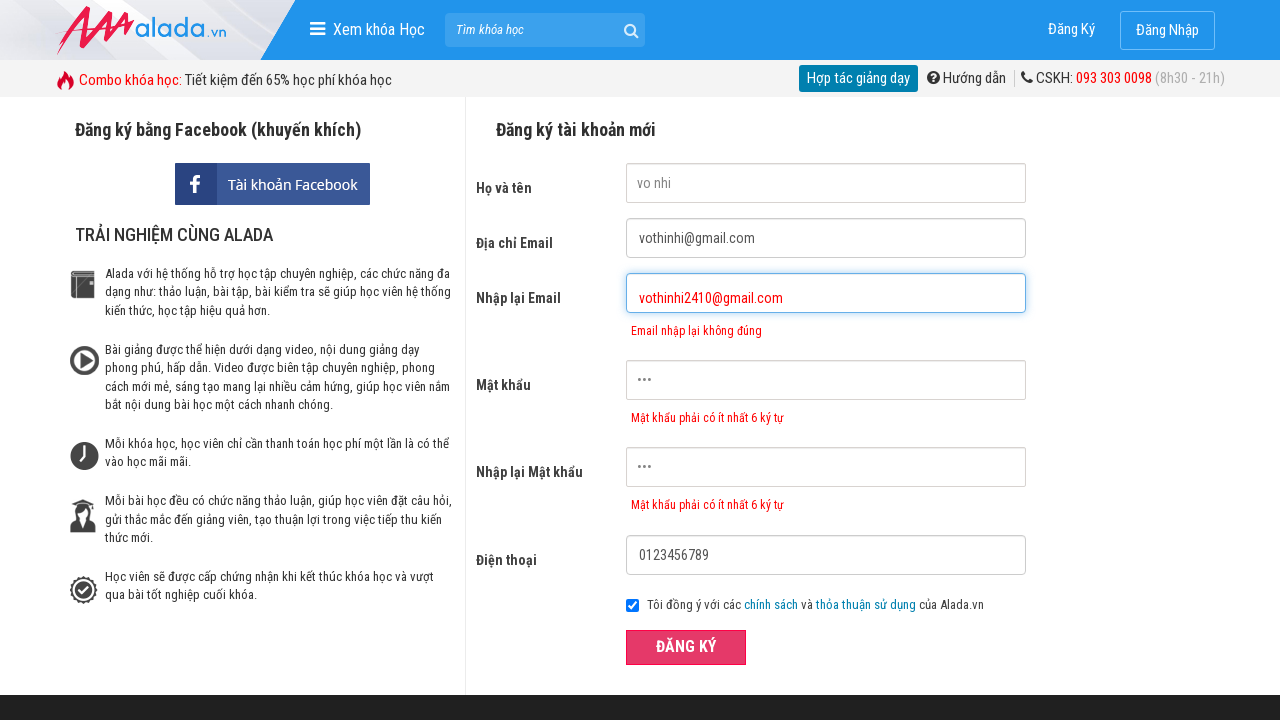

Verified confirm password error message: 'Mật khẩu phải có ít nhất 6 ký tự'
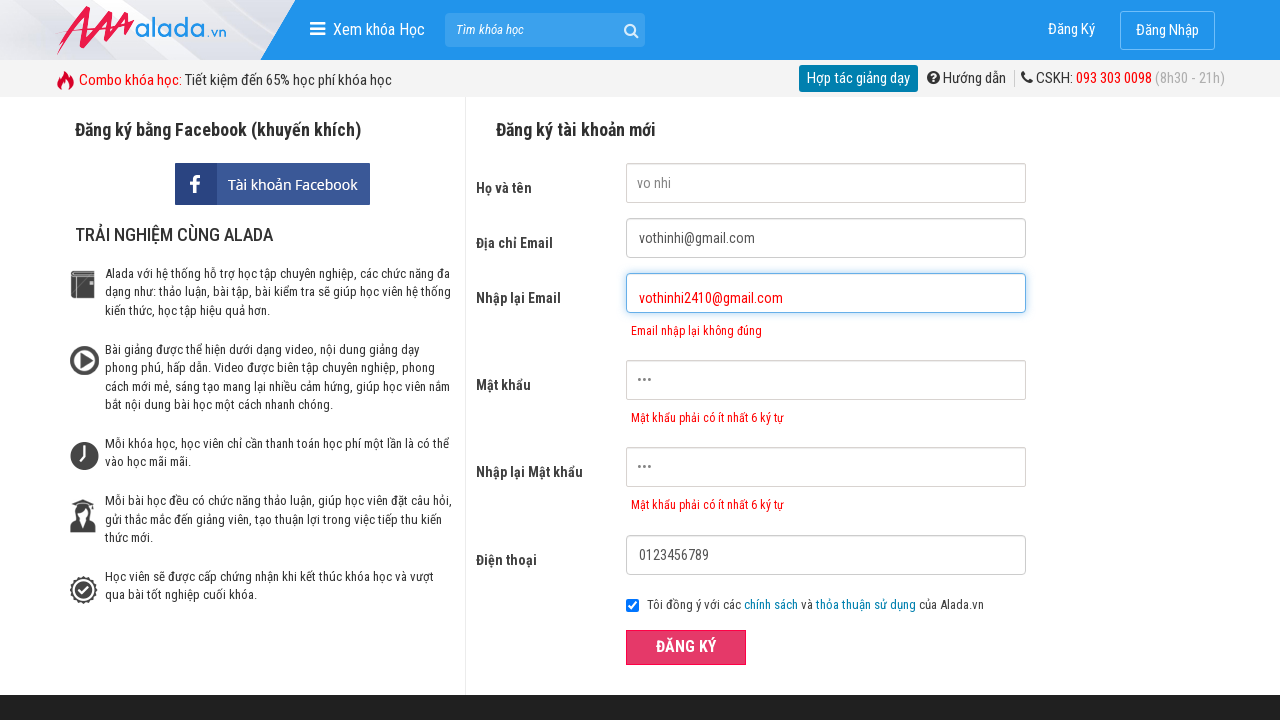

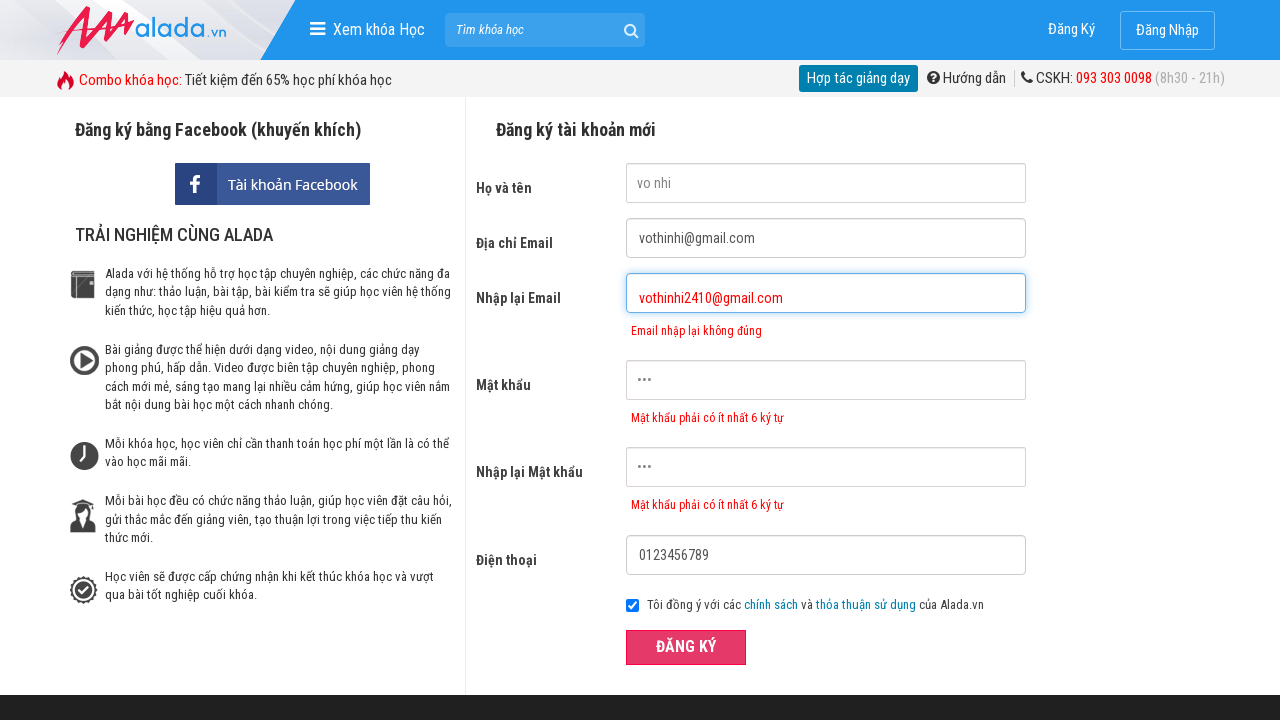